Tests mouse hover functionality by hovering over a menu item to trigger hover effects

Starting URL: https://demoqa.com/menu/

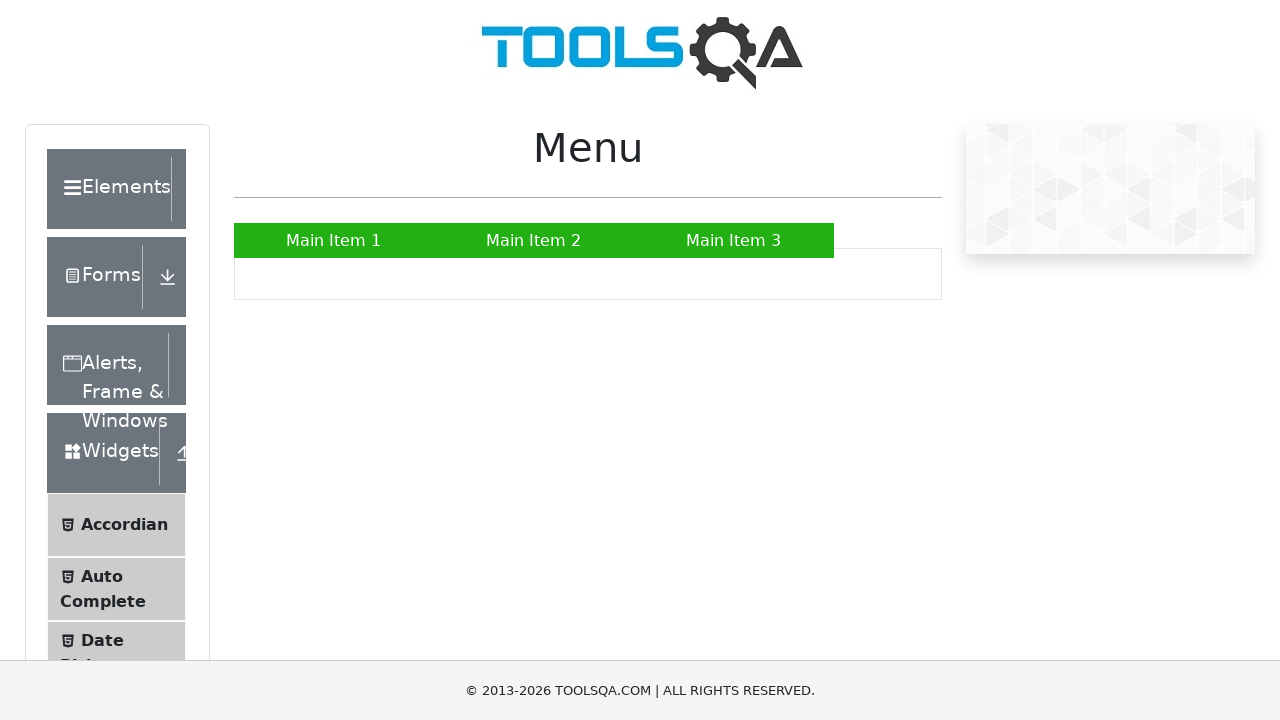

Located menu item to hover over
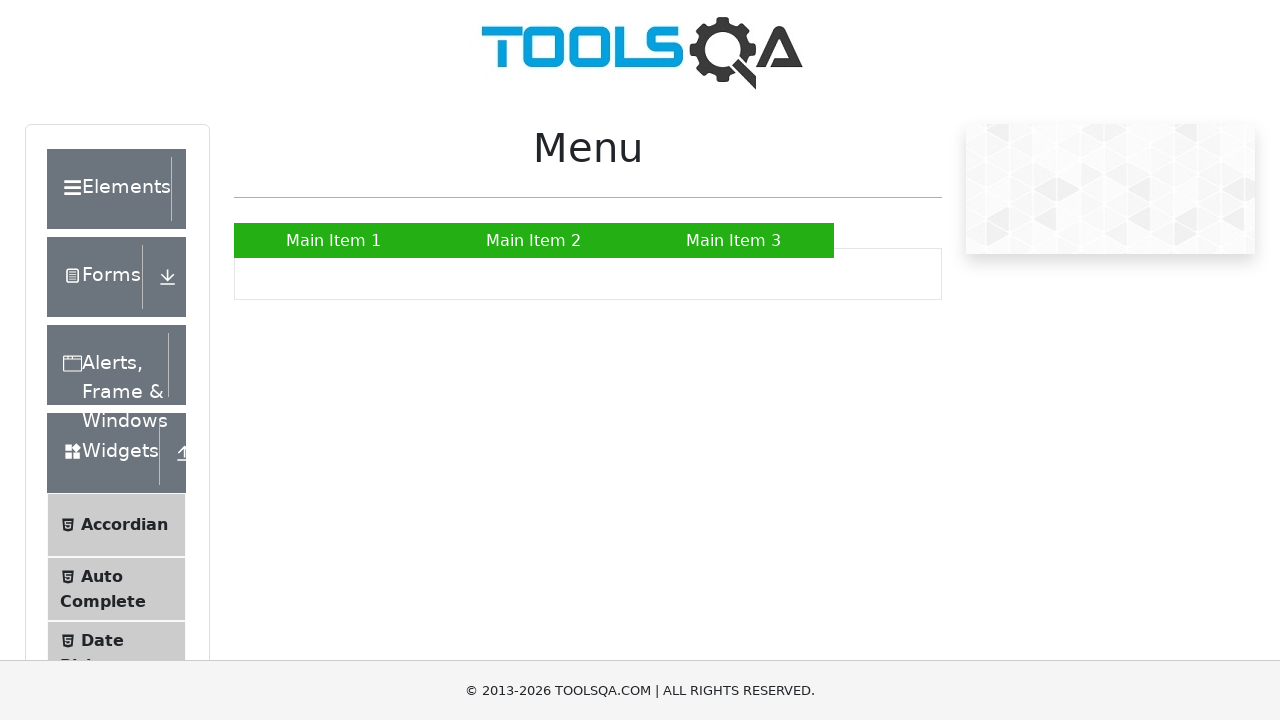

Hovered over menu item to trigger hover effects at (534, 240) on xpath=//*[@id='nav']/li[2]/a
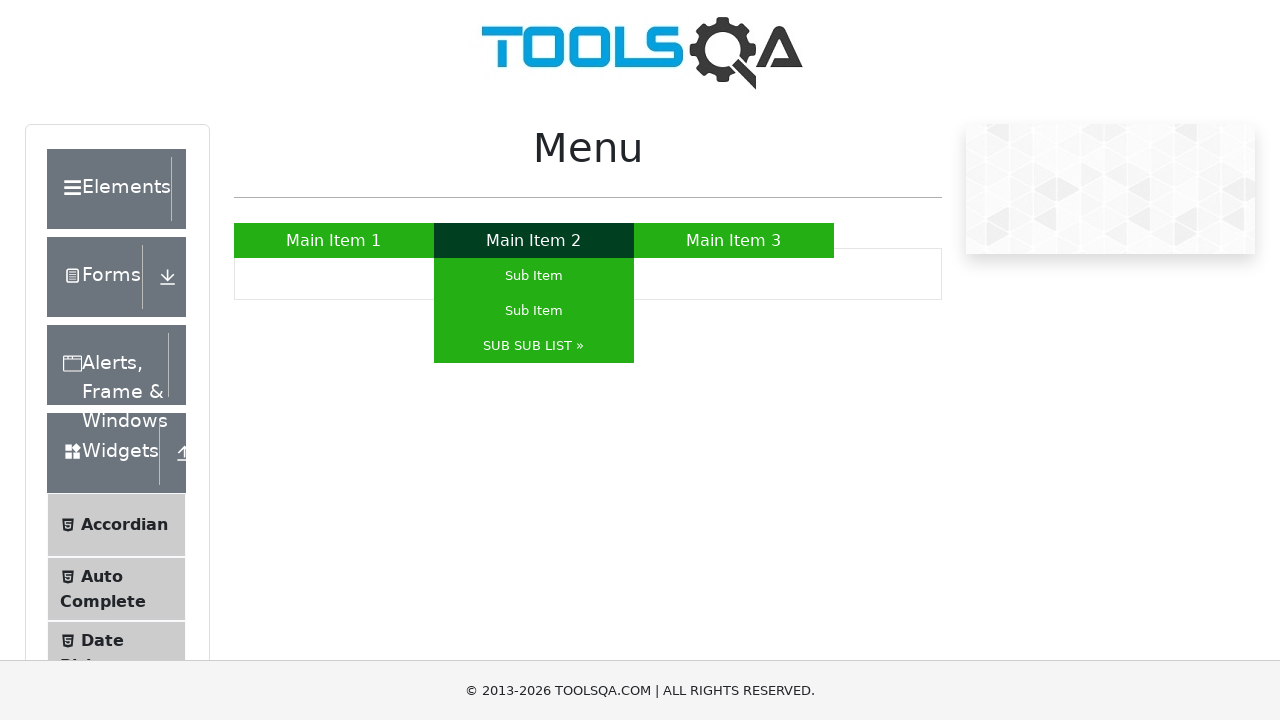

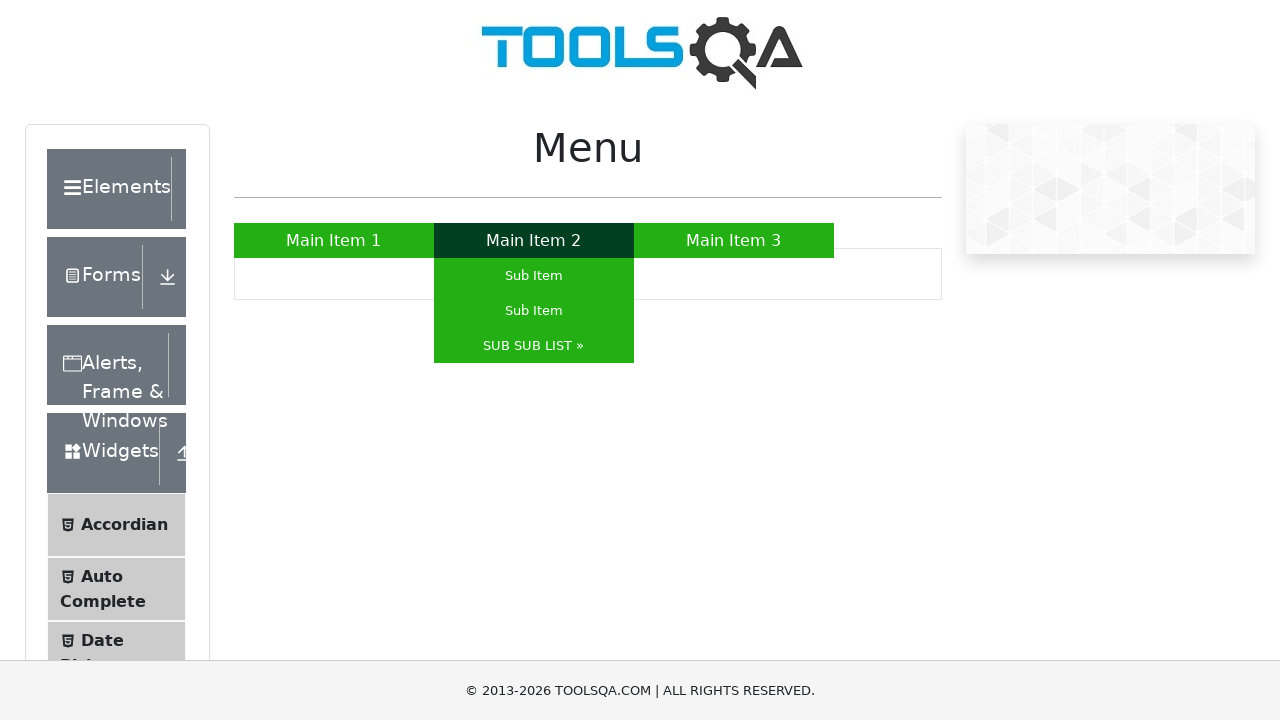